Tests scrolling functionality by scrolling down and up the page using PAGE_DOWN and PAGE_UP keys

Starting URL: https://techproeducation.com

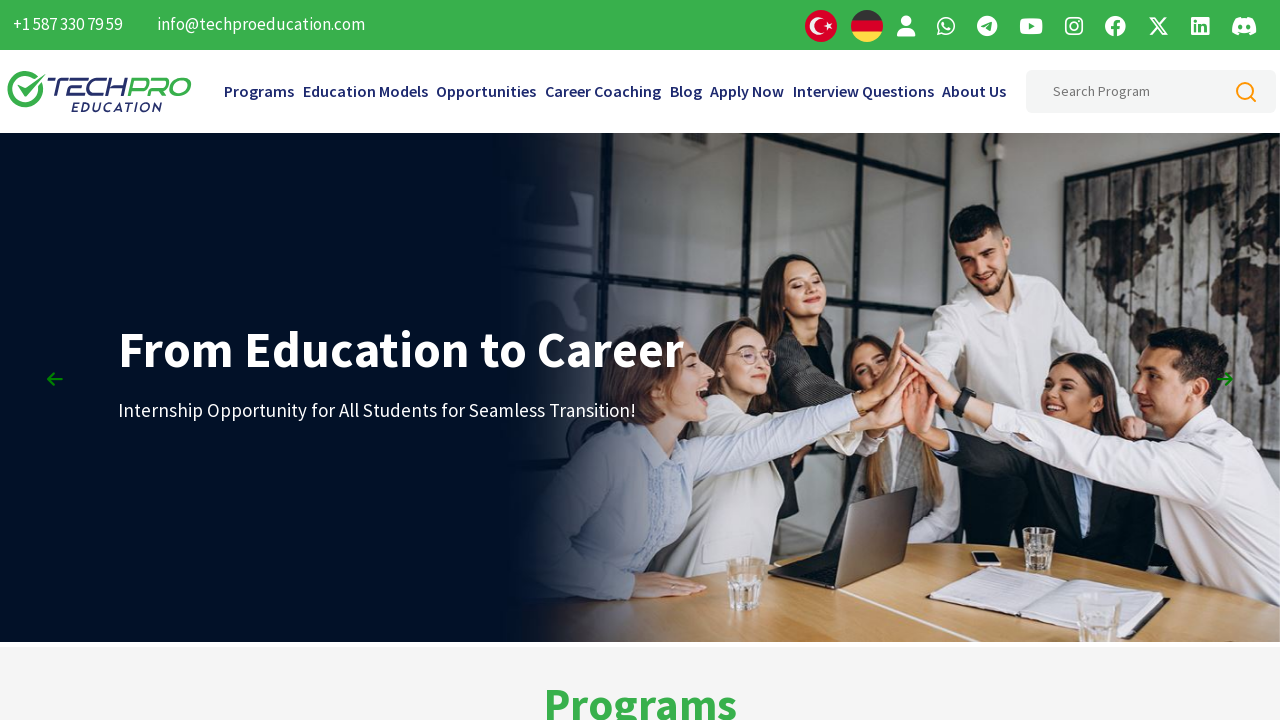

Scrolled down page using PAGE_DOWN key
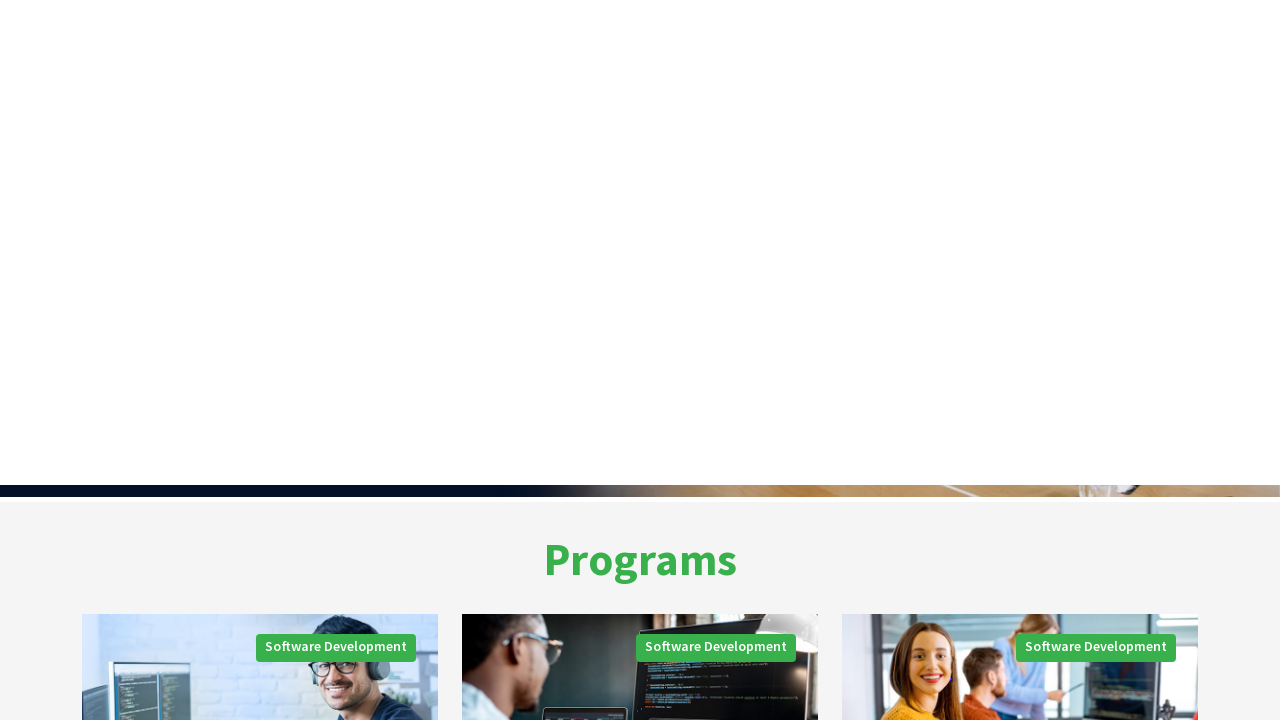

Scrolled down page using PAGE_DOWN key
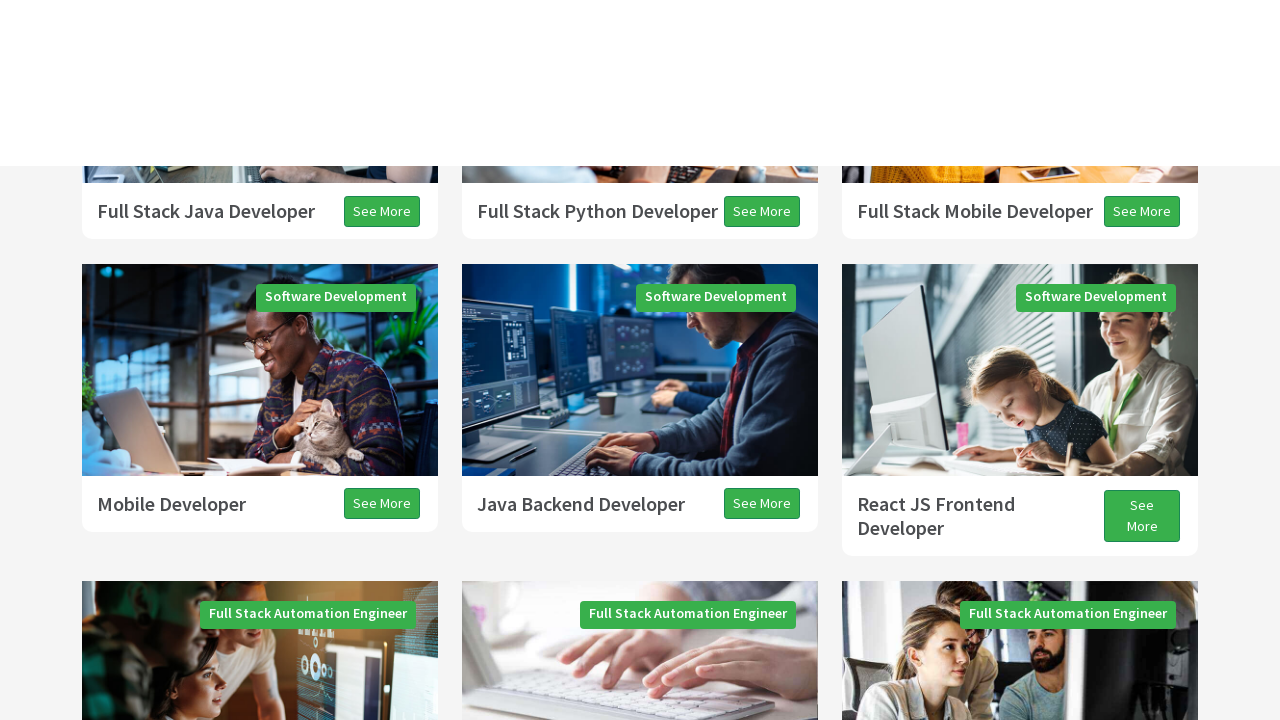

Scrolled down page using PAGE_DOWN key
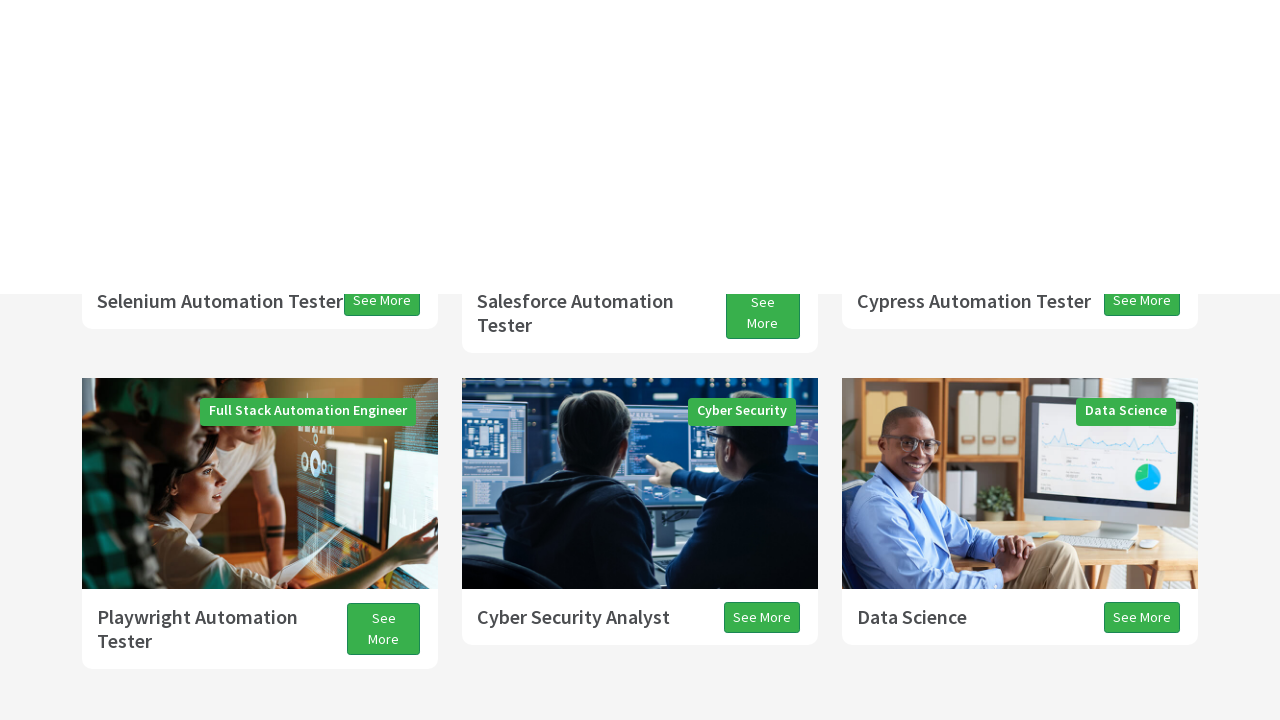

Scrolled down page using PAGE_DOWN key
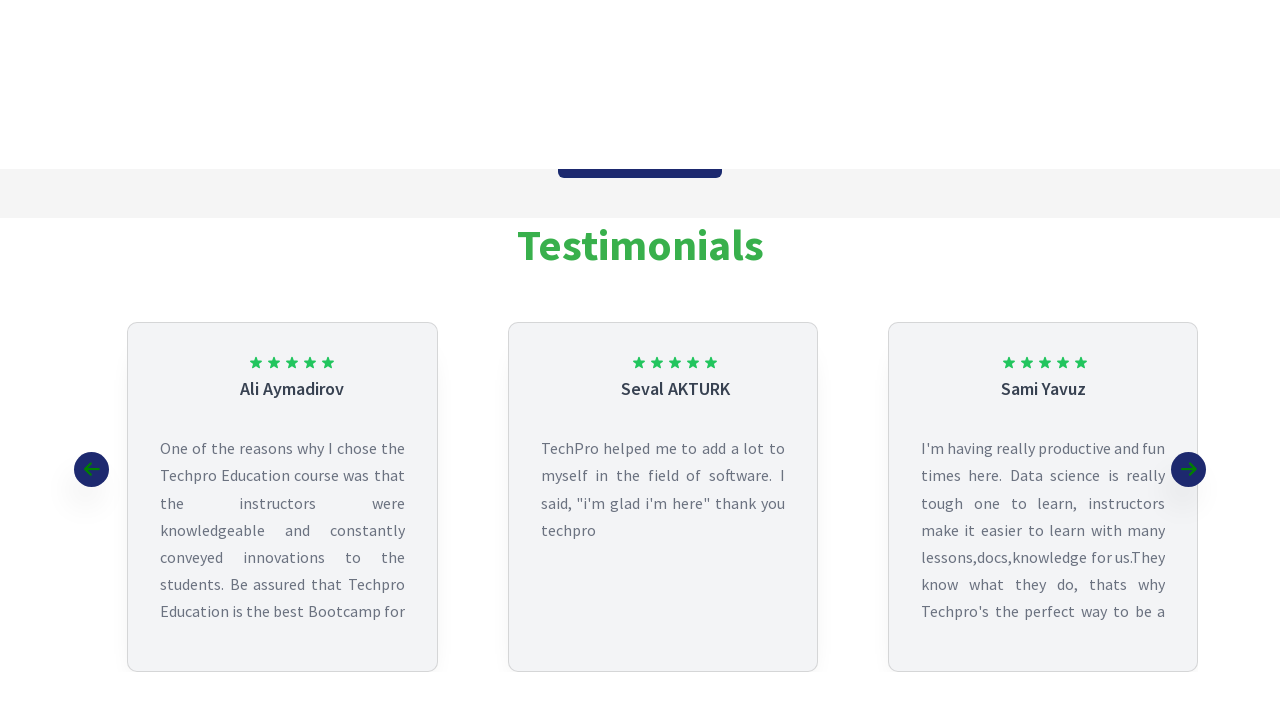

Scrolled up page using PAGE_UP key
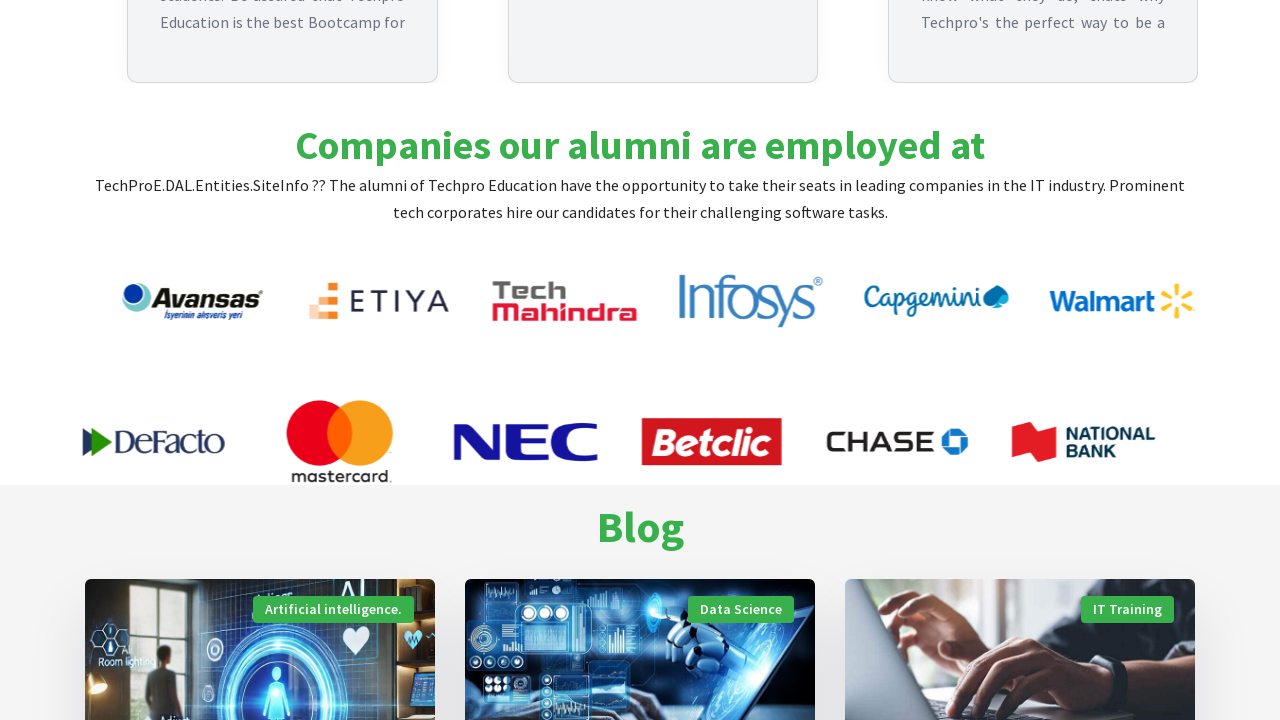

Scrolled up page using PAGE_UP key
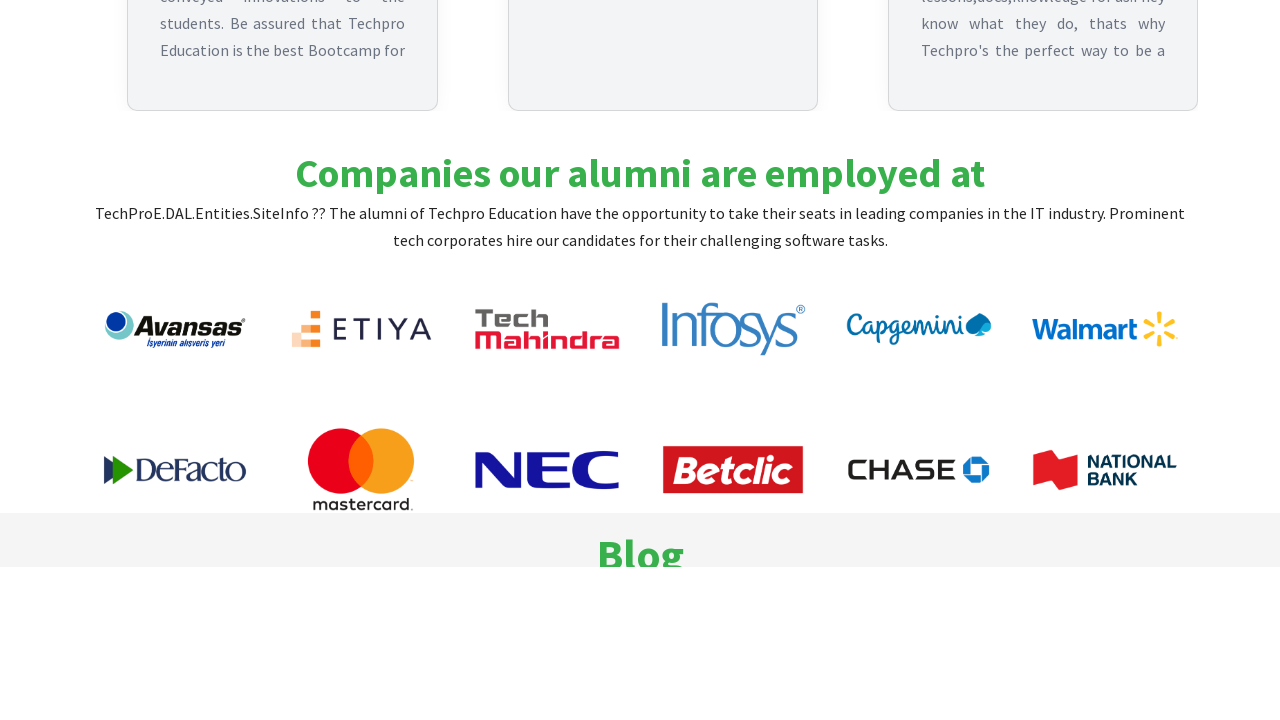

Scrolled up page using PAGE_UP key
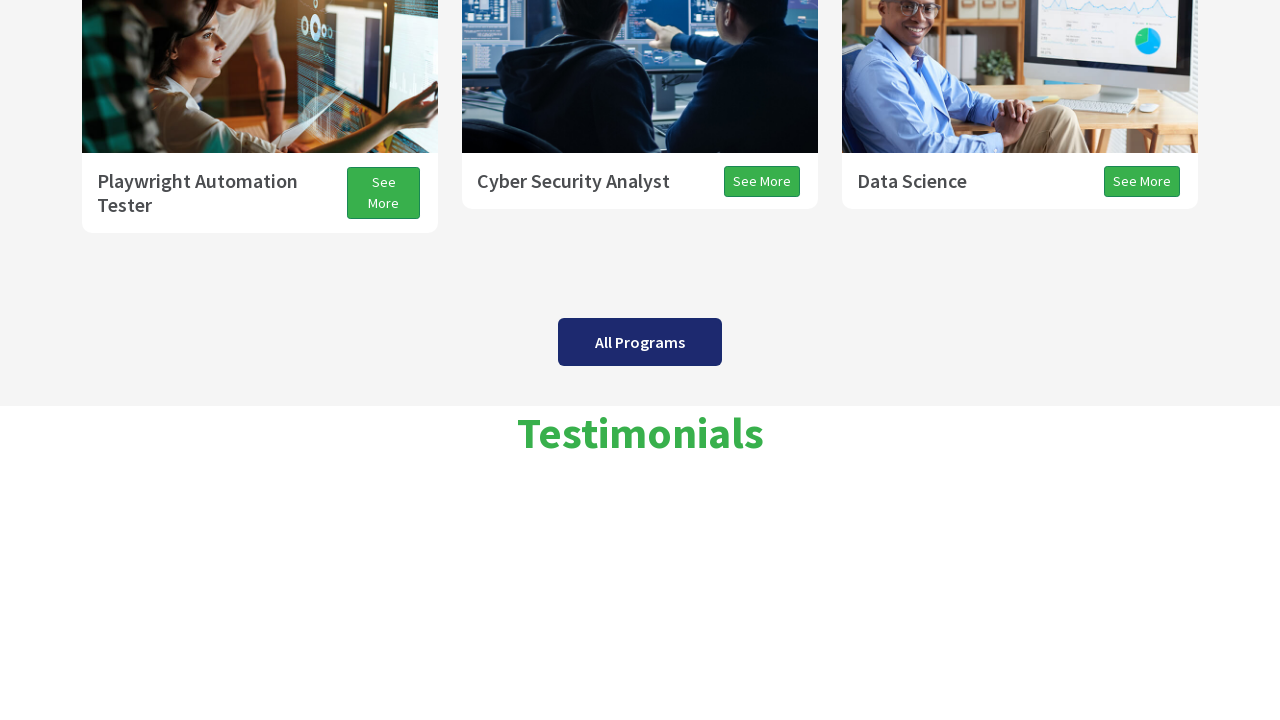

Scrolled up page using PAGE_UP key
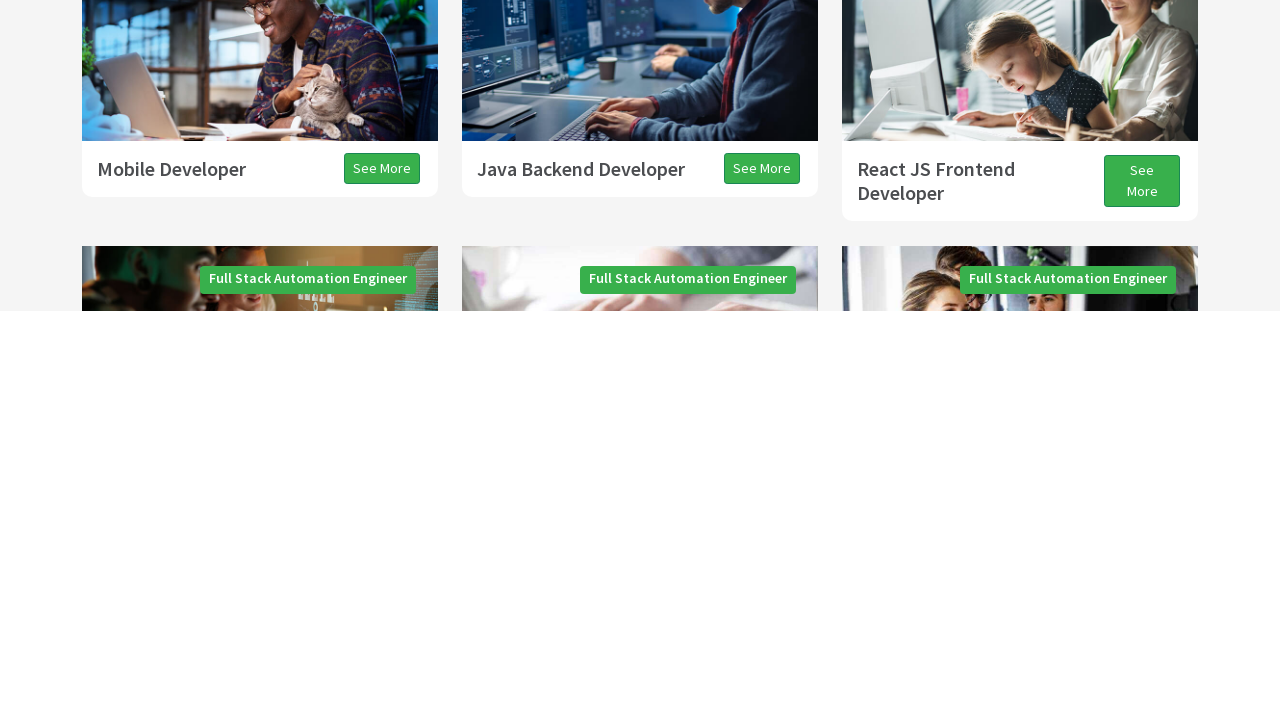

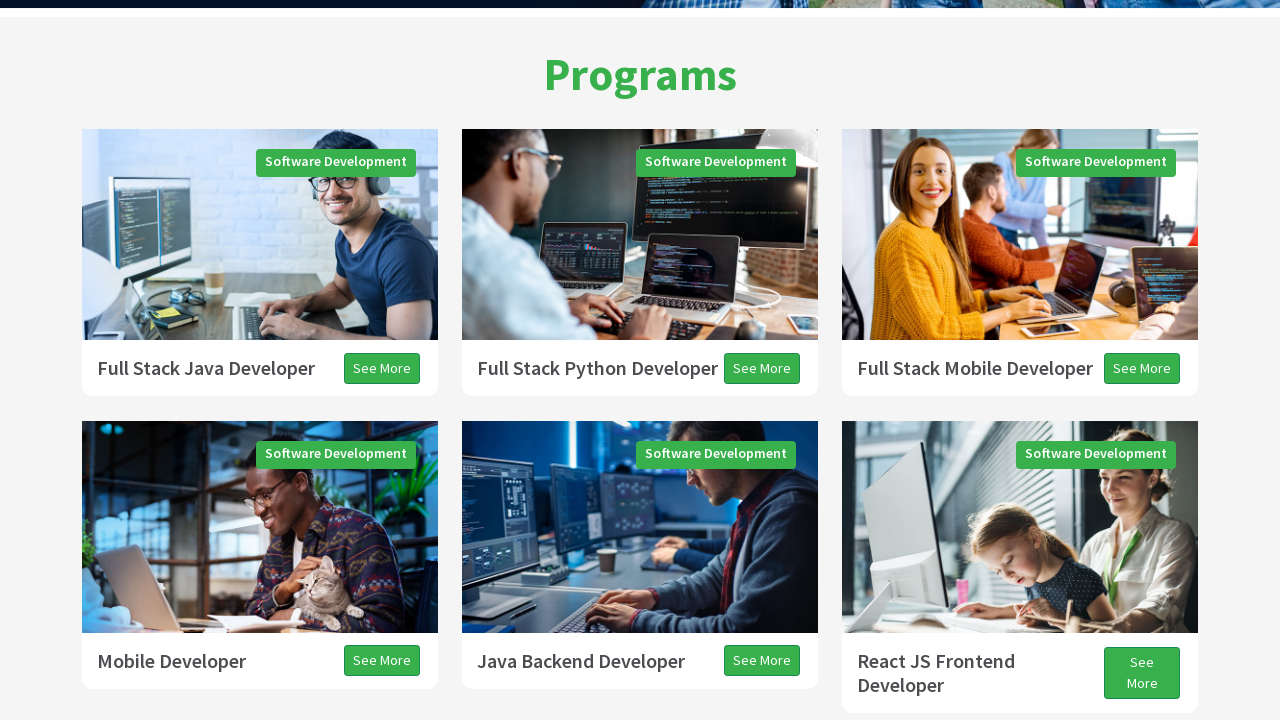